Clicks a button that adds a new paragraph element after a delay

Starting URL: https://igorsmasc.github.io/praticando_waits/

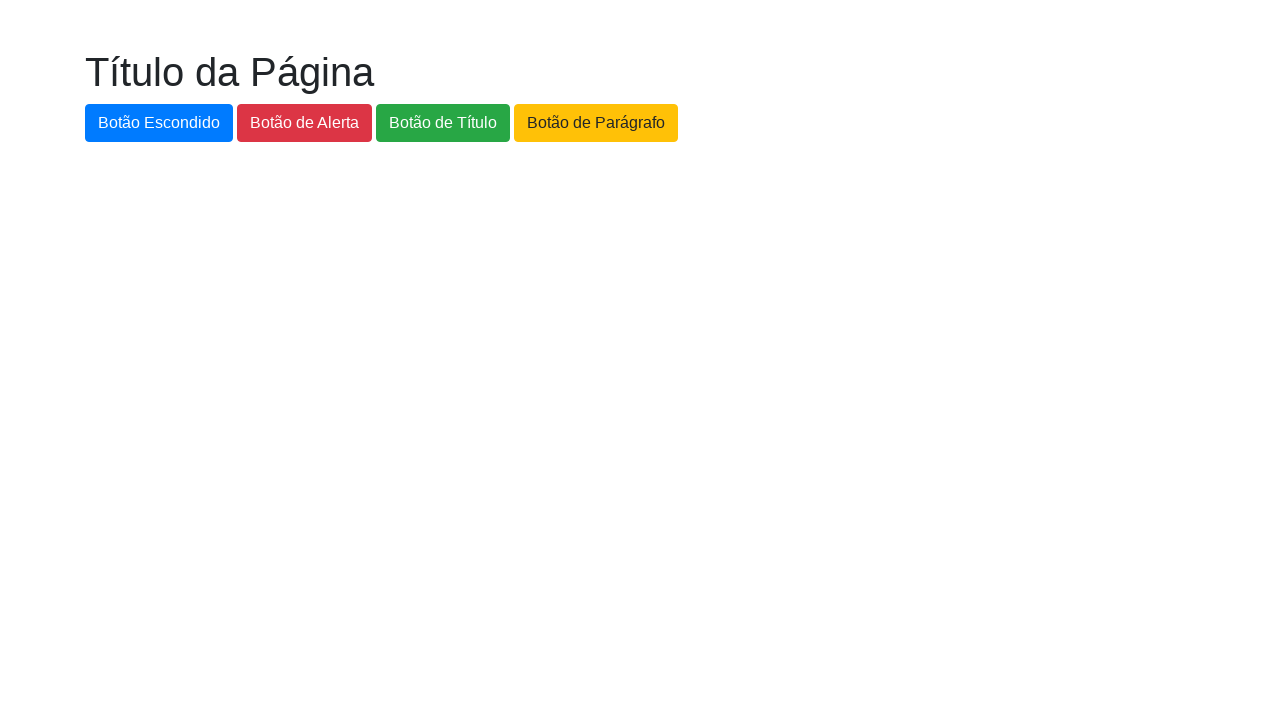

Clicked button to add new paragraph at (596, 123) on #botao-paragrafo
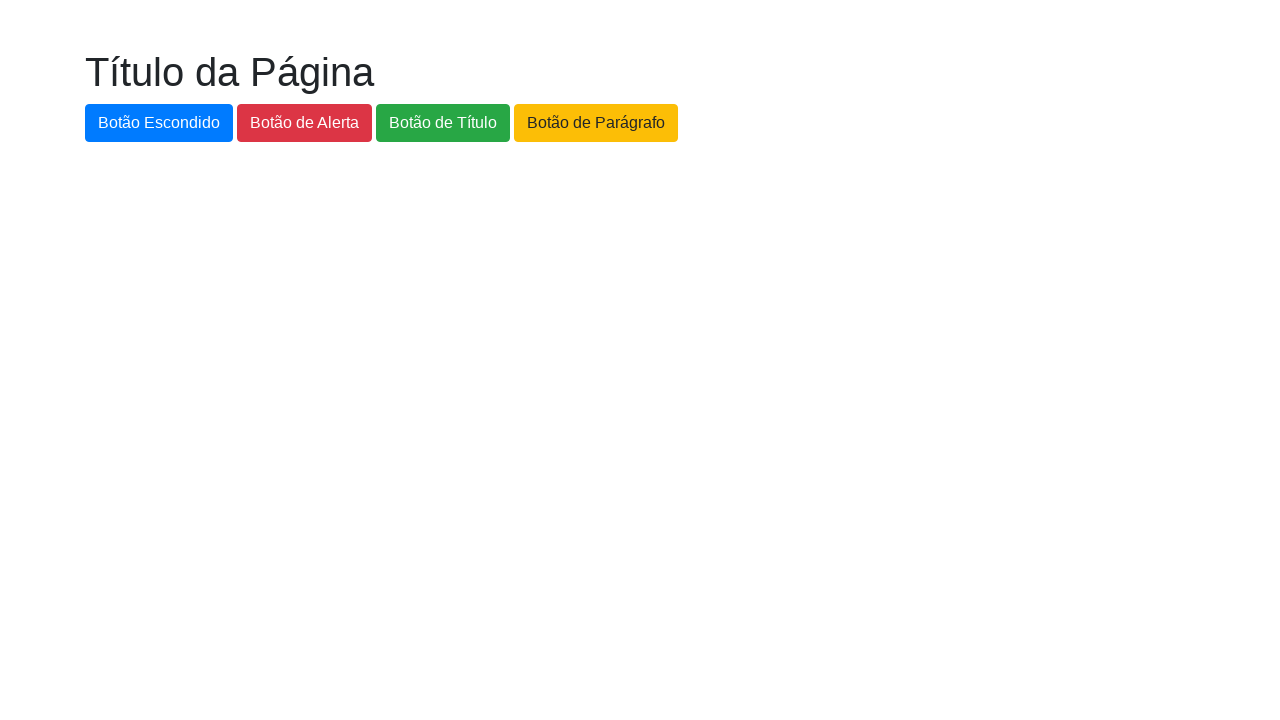

New paragraph element appeared after delay
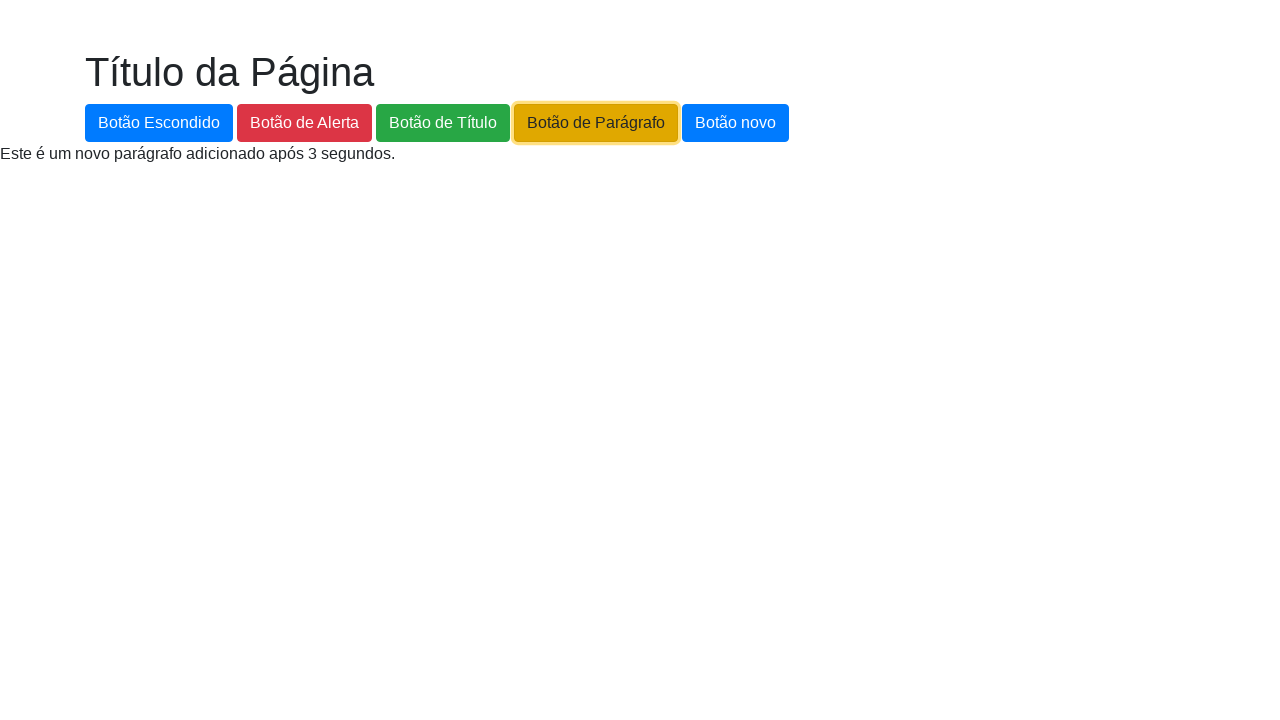

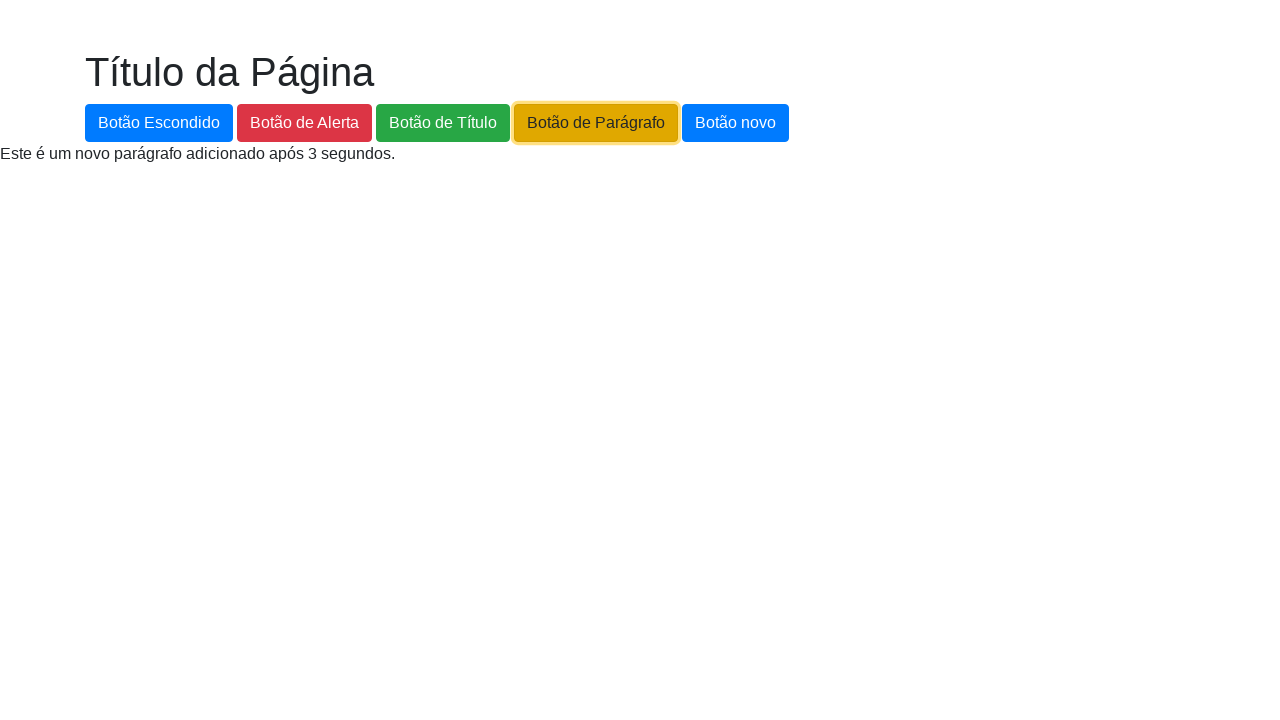